Verifies that the logo is displayed on the OrangeHRM login page

Starting URL: https://opensource-demo.orangehrmlive.com/web/index.php/auth/login

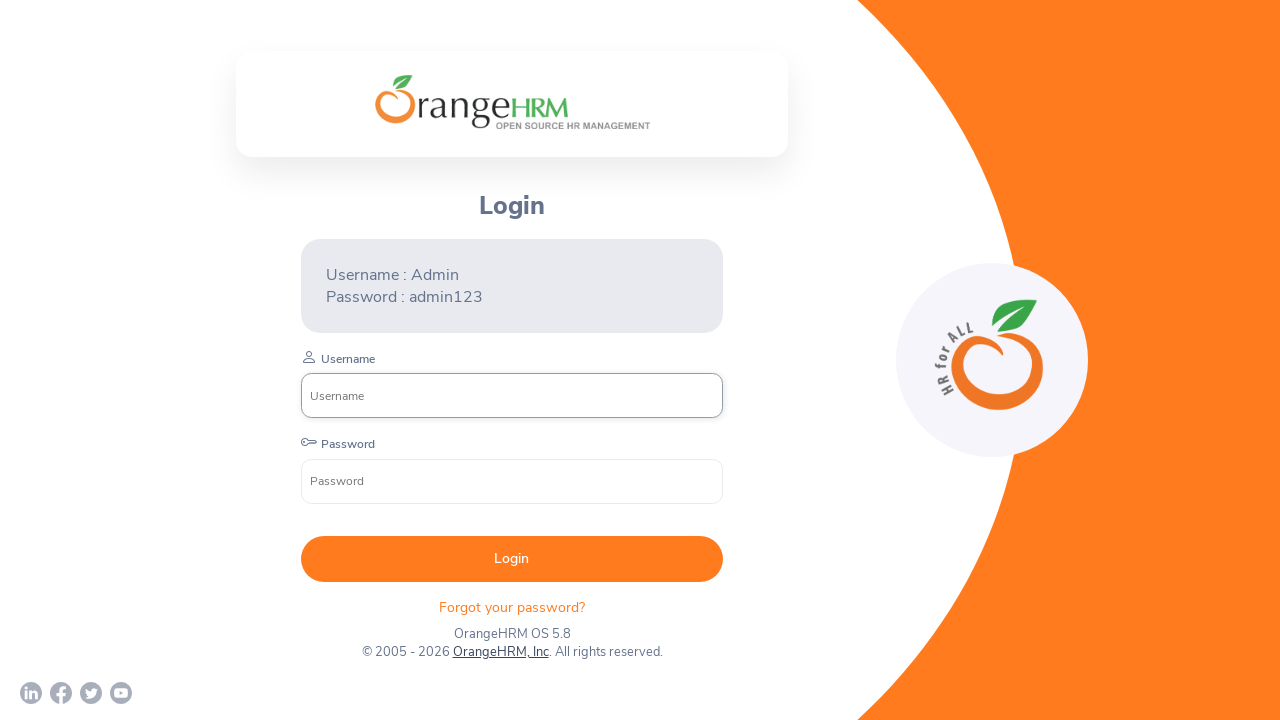

Waited for OrangeHRM login page logo to be visible
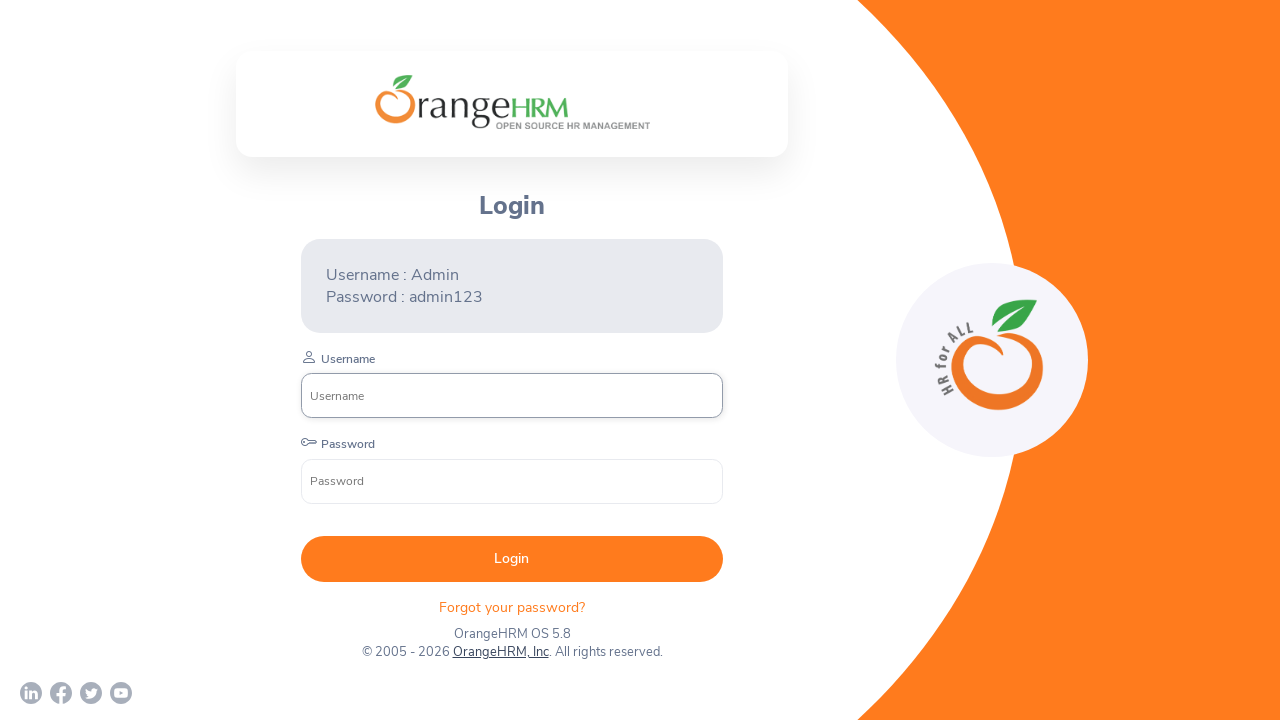

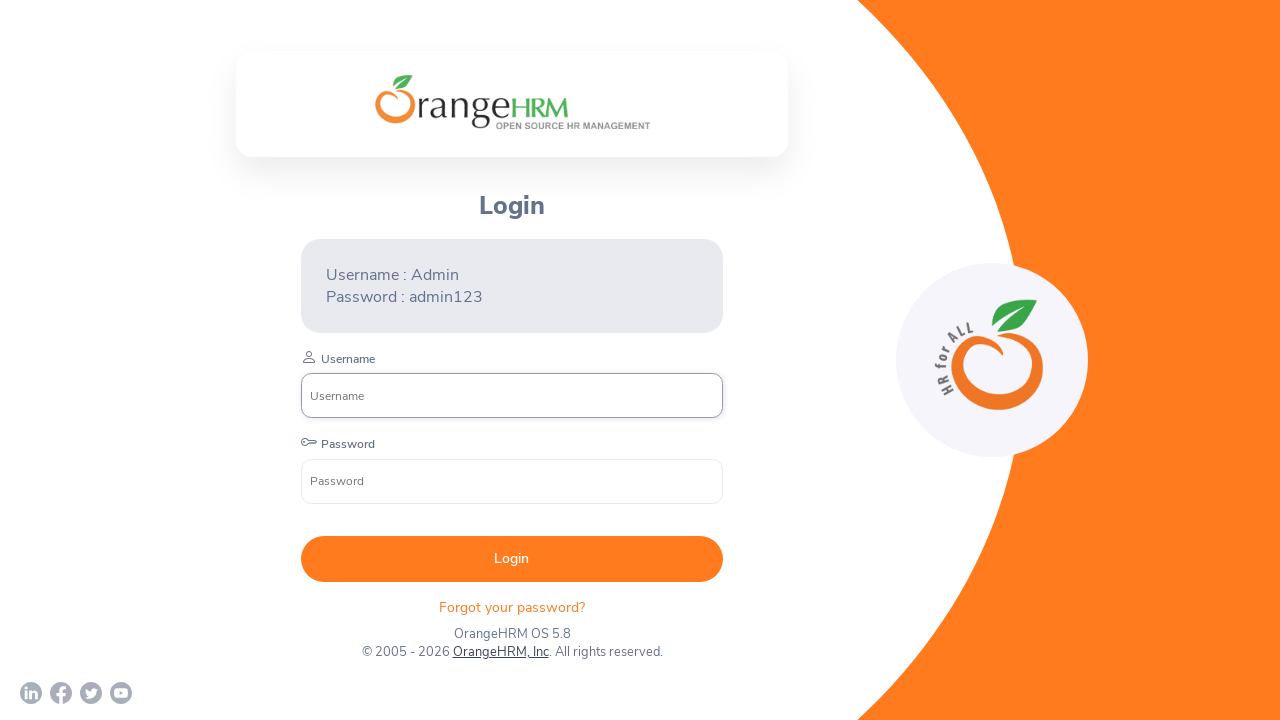